Opens the Delta Airlines homepage and maximizes the browser window. This is a minimal test that verifies the page loads successfully.

Starting URL: https://www.delta.com/

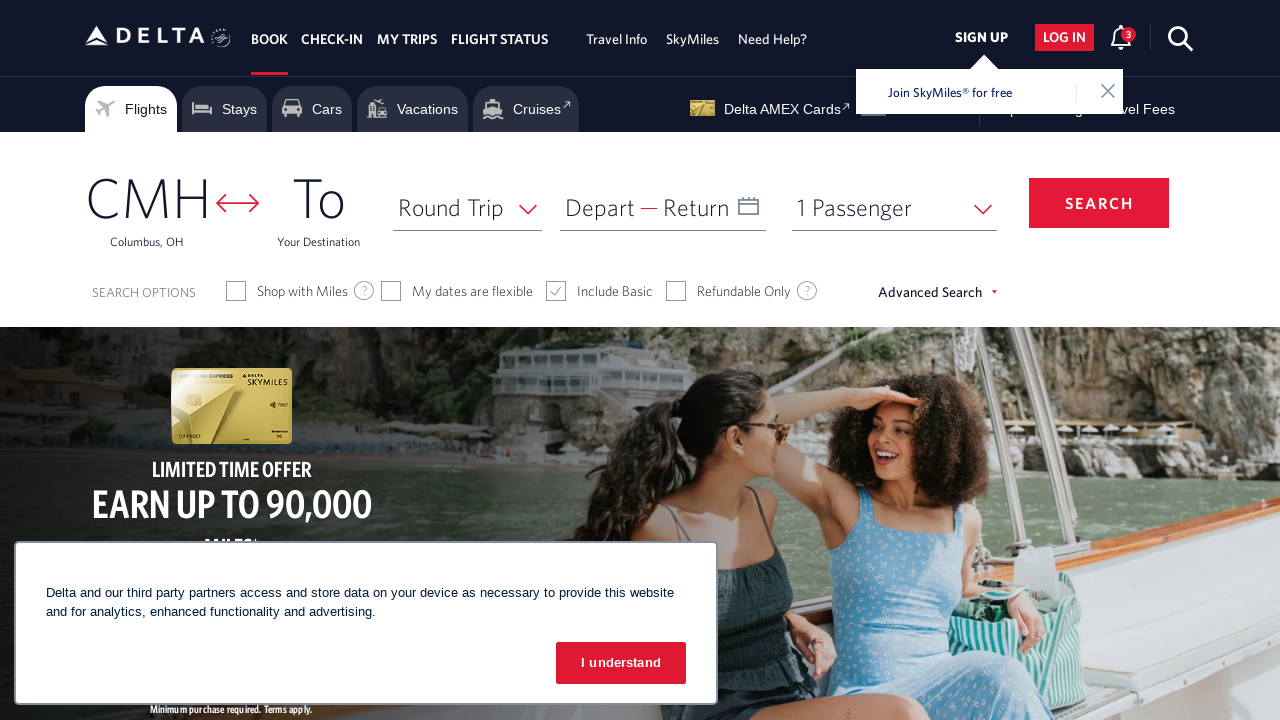

Waited for page to reach domcontentloaded state
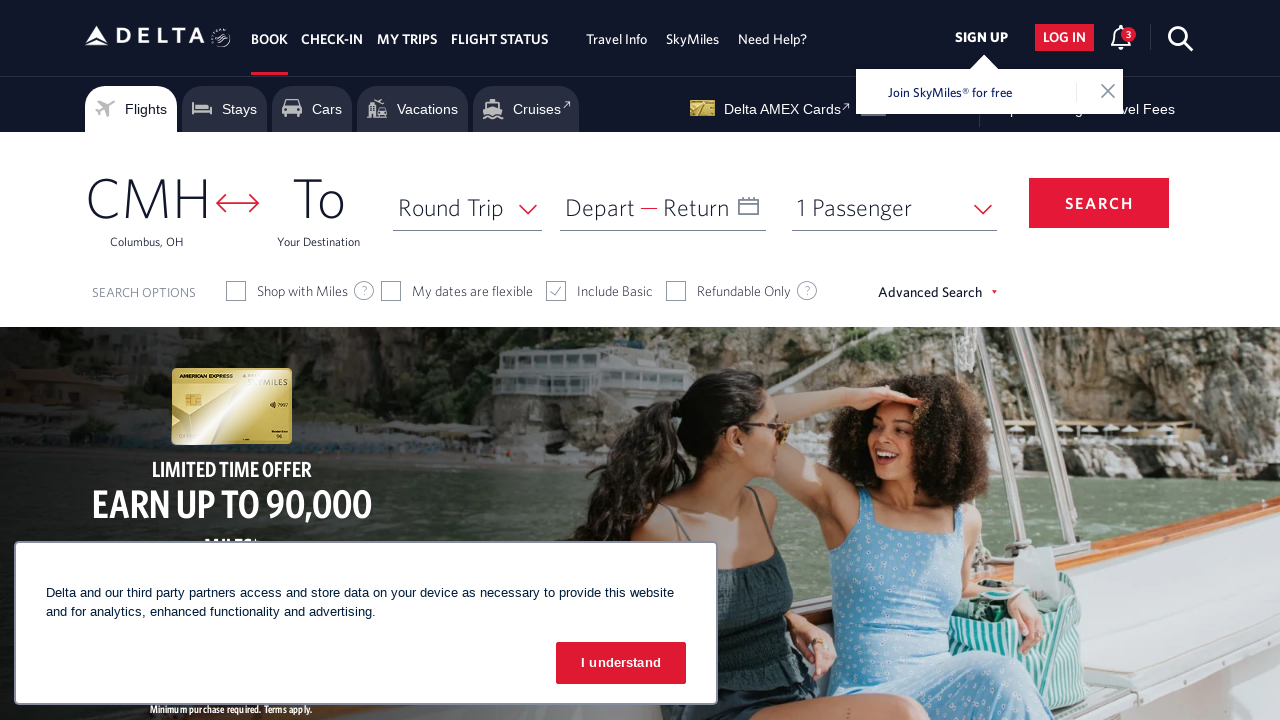

Verified body element is present on Delta Airlines homepage
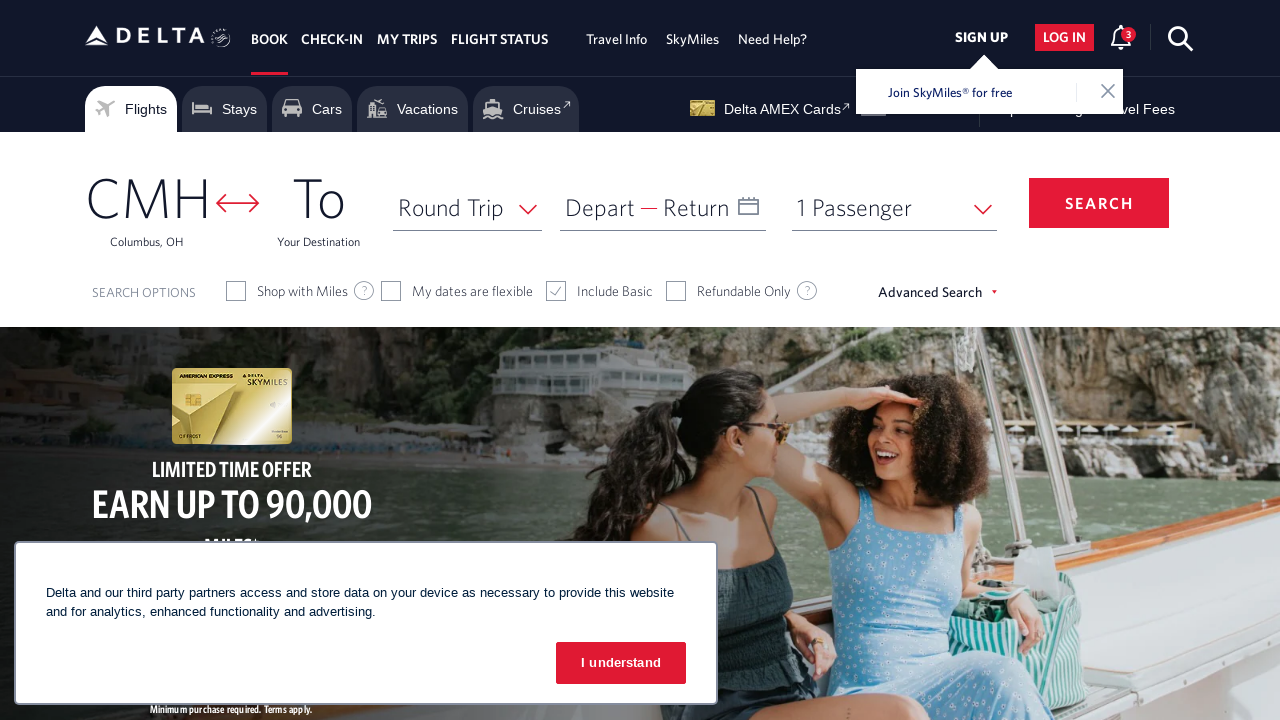

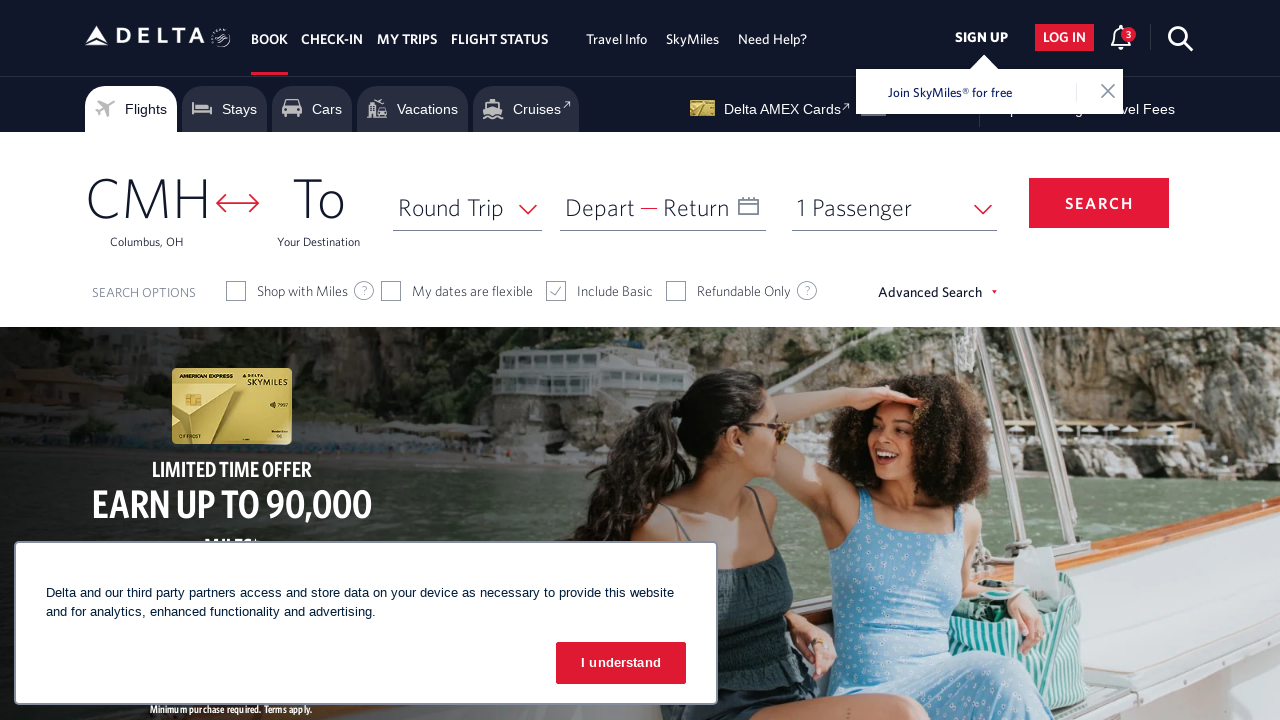